Tests radio button attributes by verifying the default selection state of people vs robots radio buttons

Starting URL: http://suninjuly.github.io/math.html

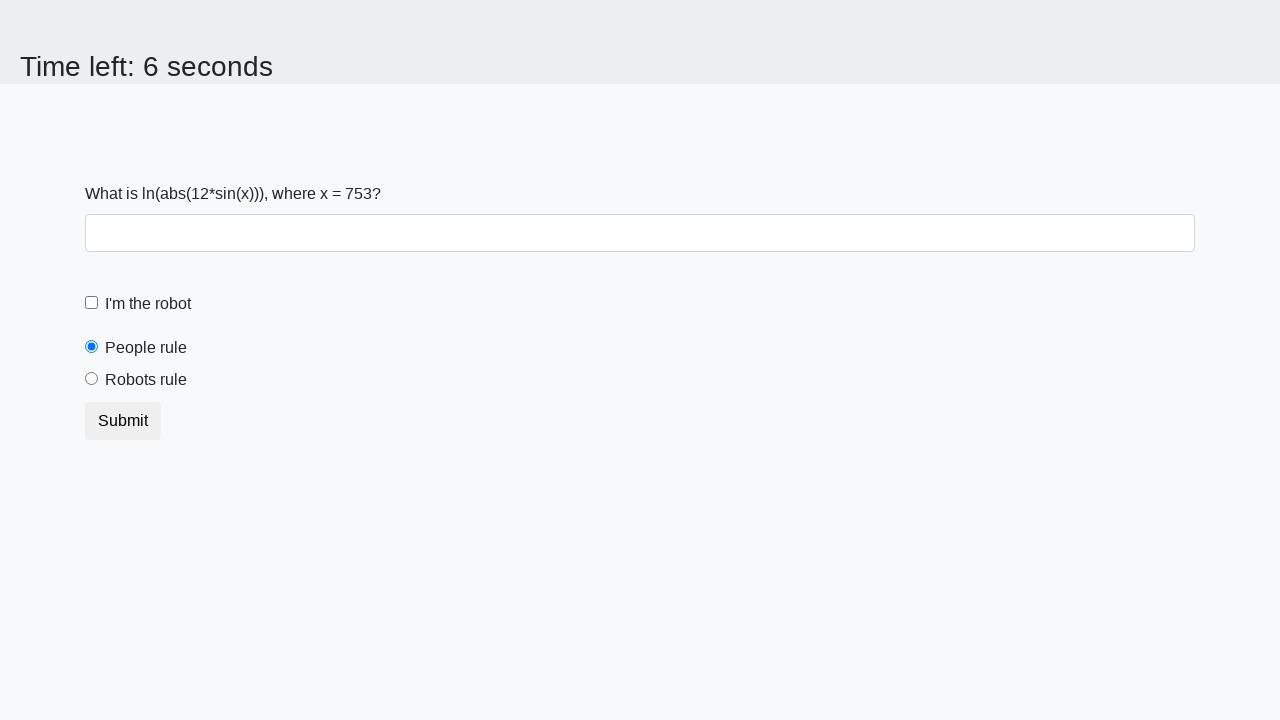

Located the people radio button element
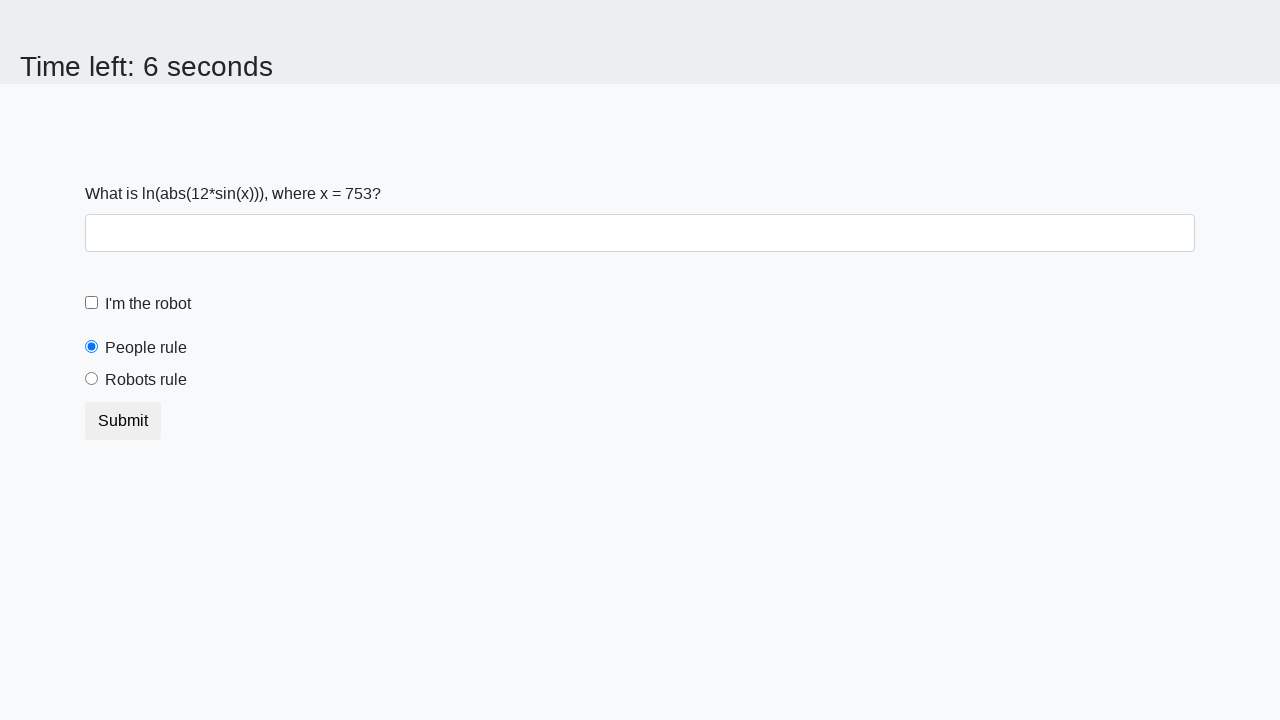

Retrieved 'checked' attribute from people radio button
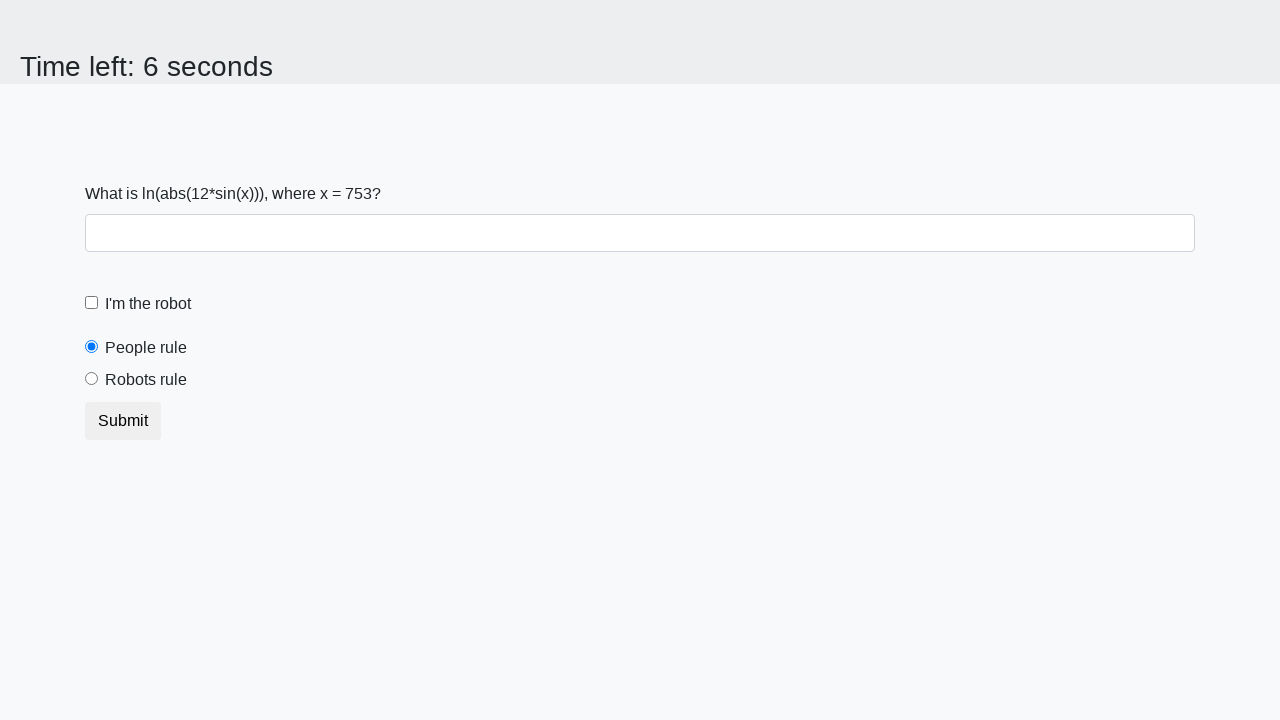

Verified that people radio button is selected by default
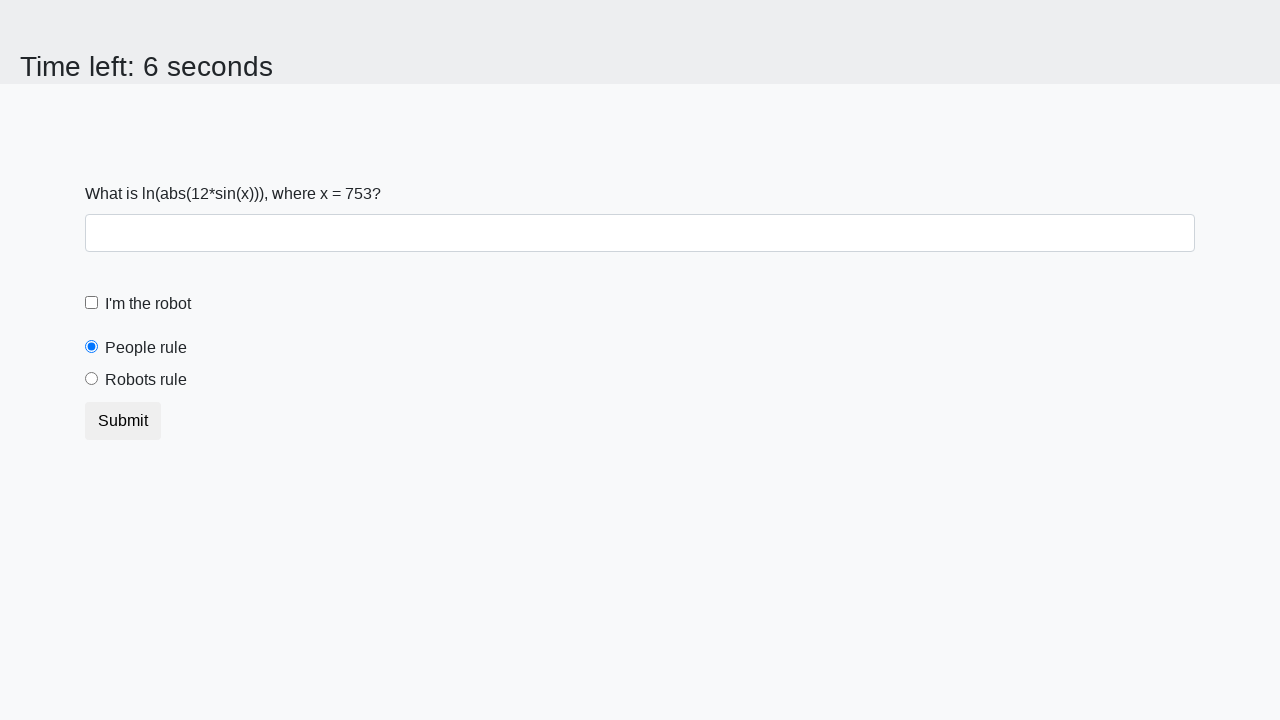

Located the robots radio button element
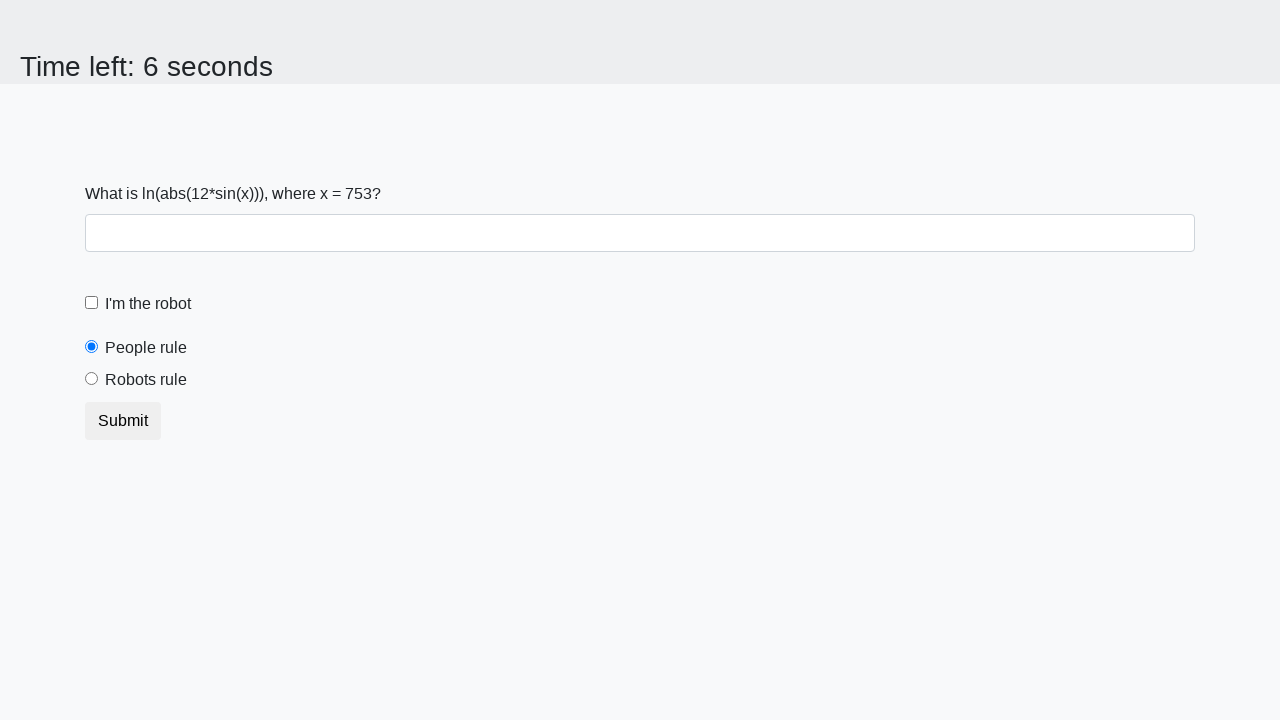

Retrieved 'checked' attribute from robots radio button
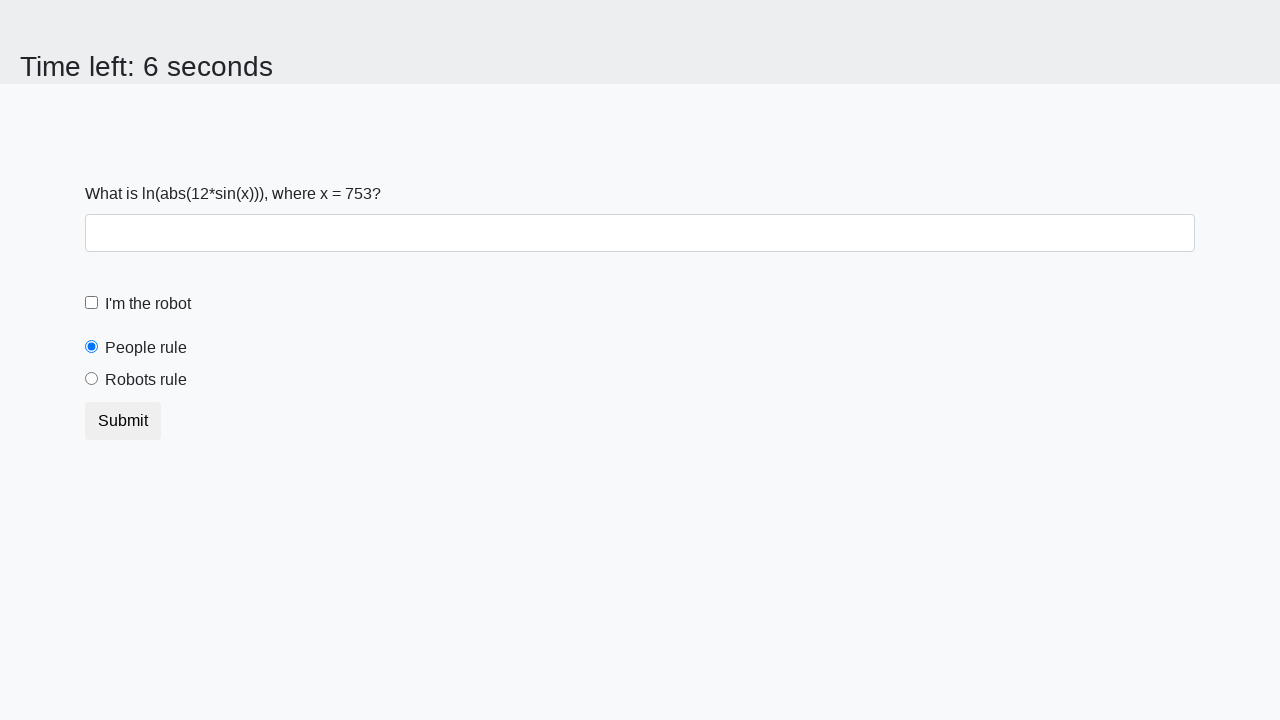

Verified that robots radio button is not selected by default
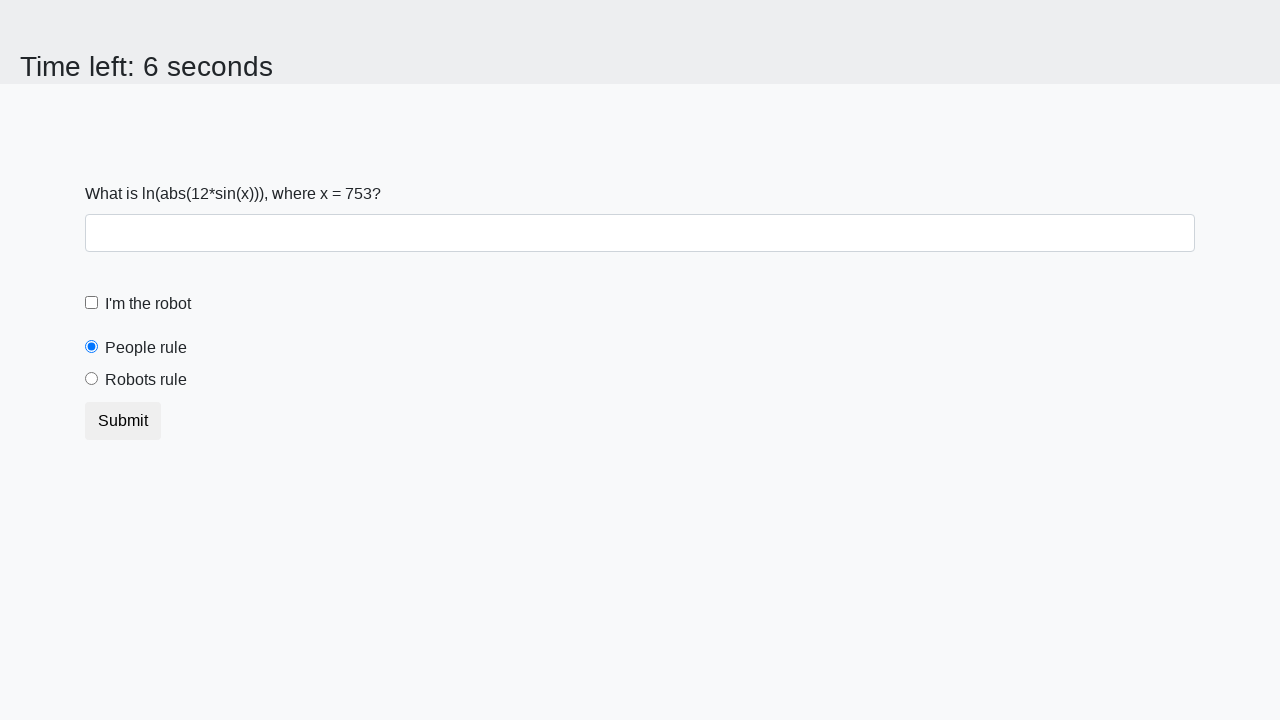

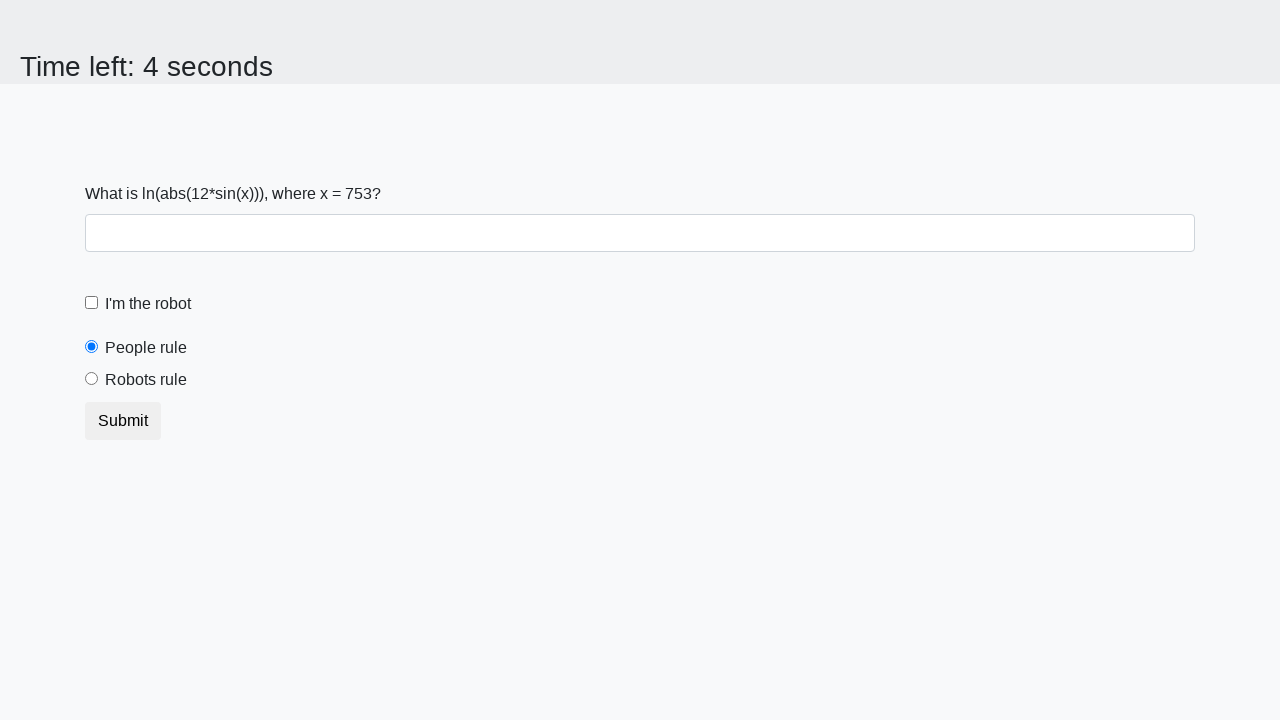